Tests alert handling by clicking a button that triggers an alert and accepting it

Starting URL: https://www.tutorialspoint.com/selenium/practice/alerts.php

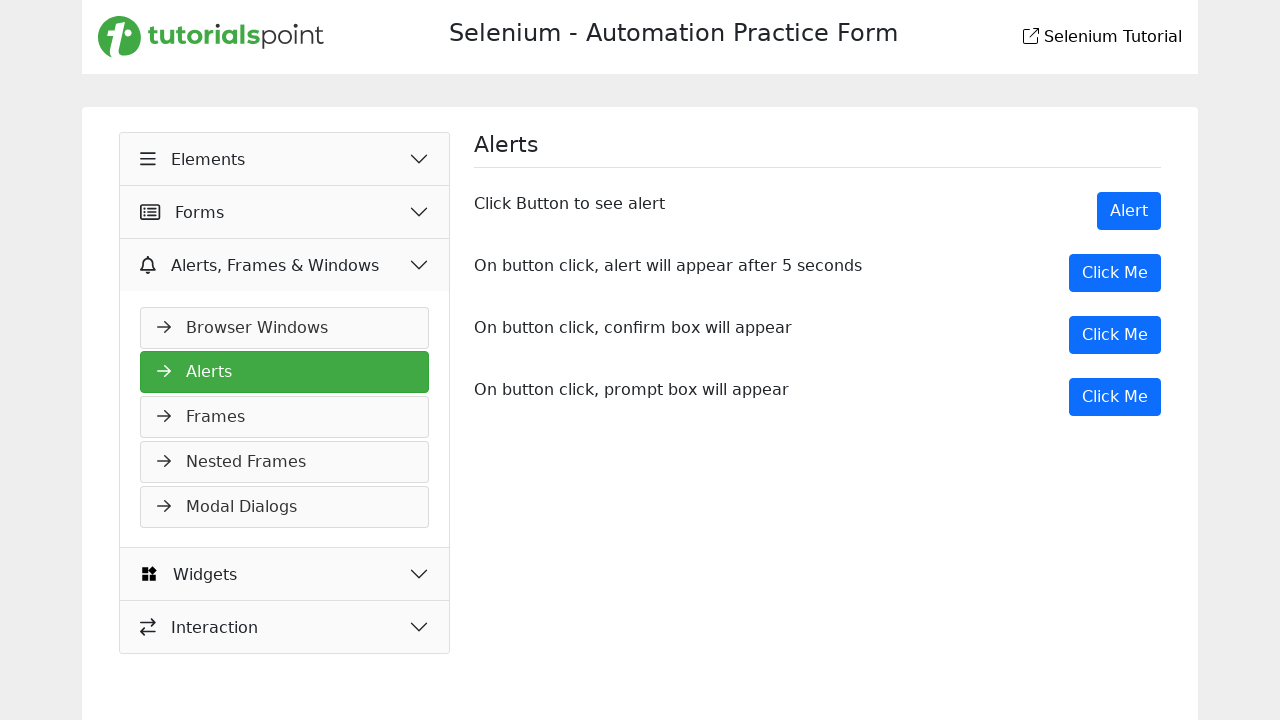

Clicked the 'Click Me' button to trigger alert at (1115, 273) on xpath=//button[contains(text(),'Click Me') and @class='btn btn-primary']
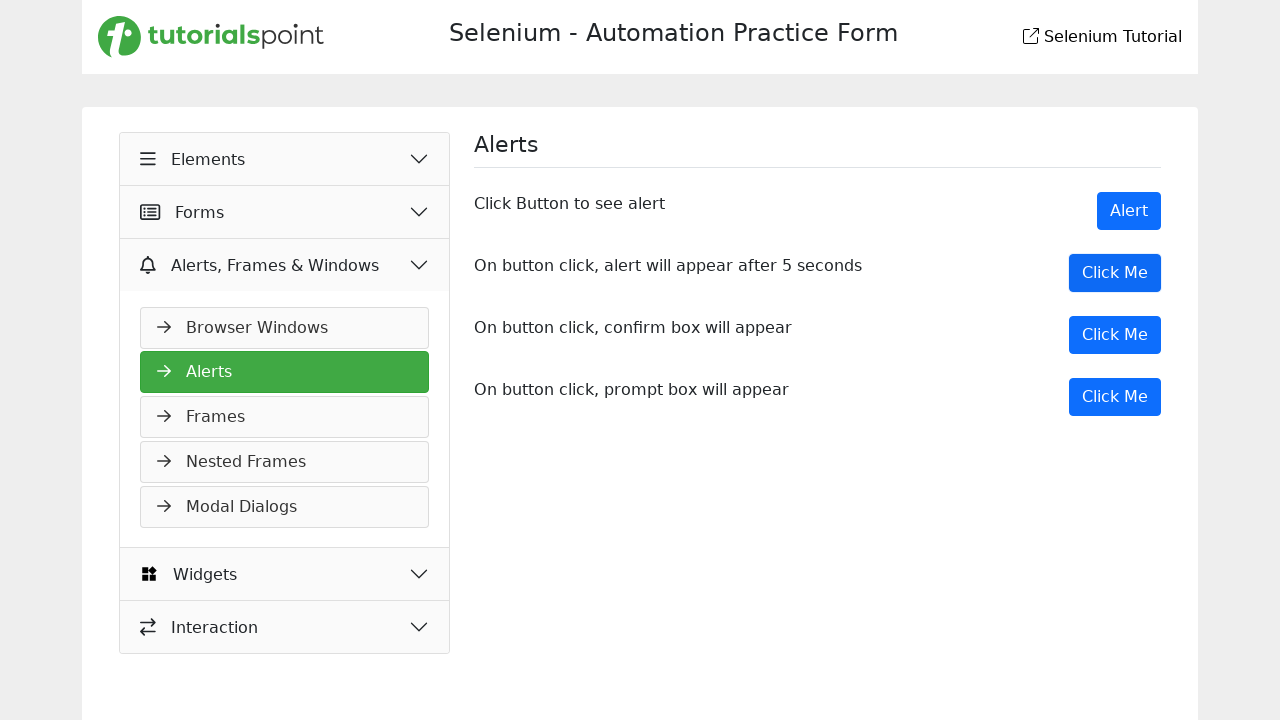

Set up dialog handler to accept alert
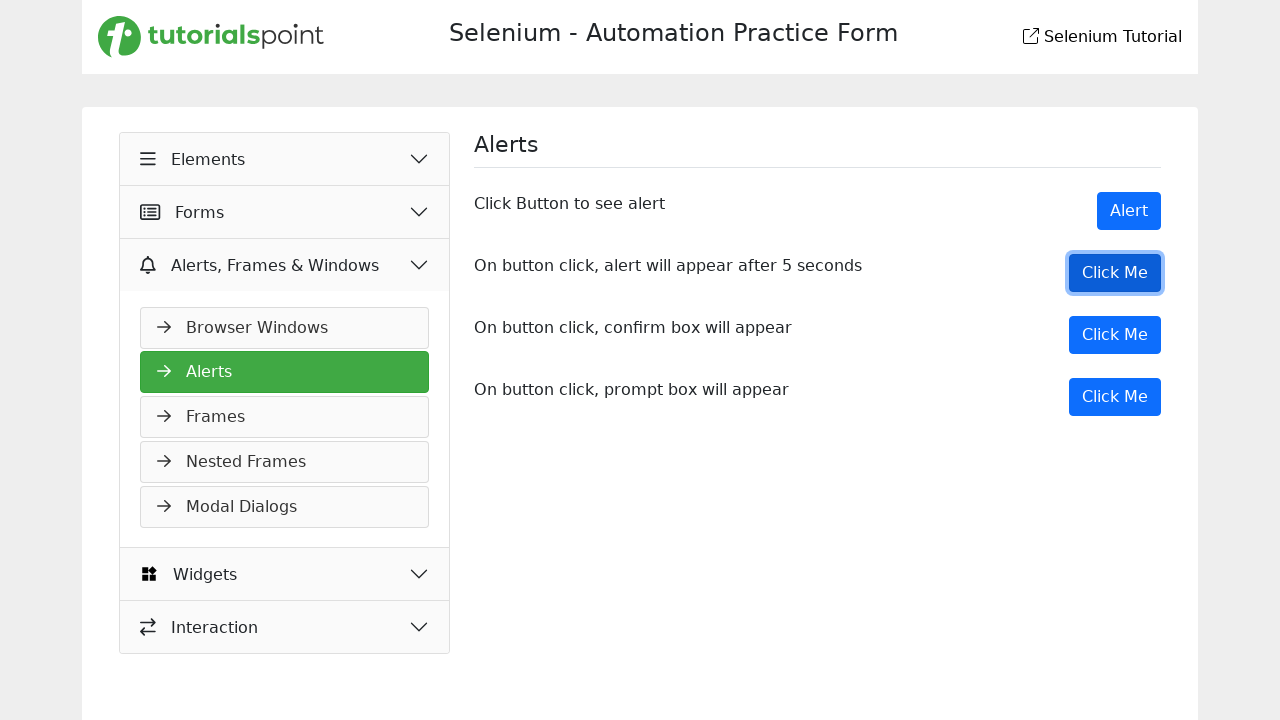

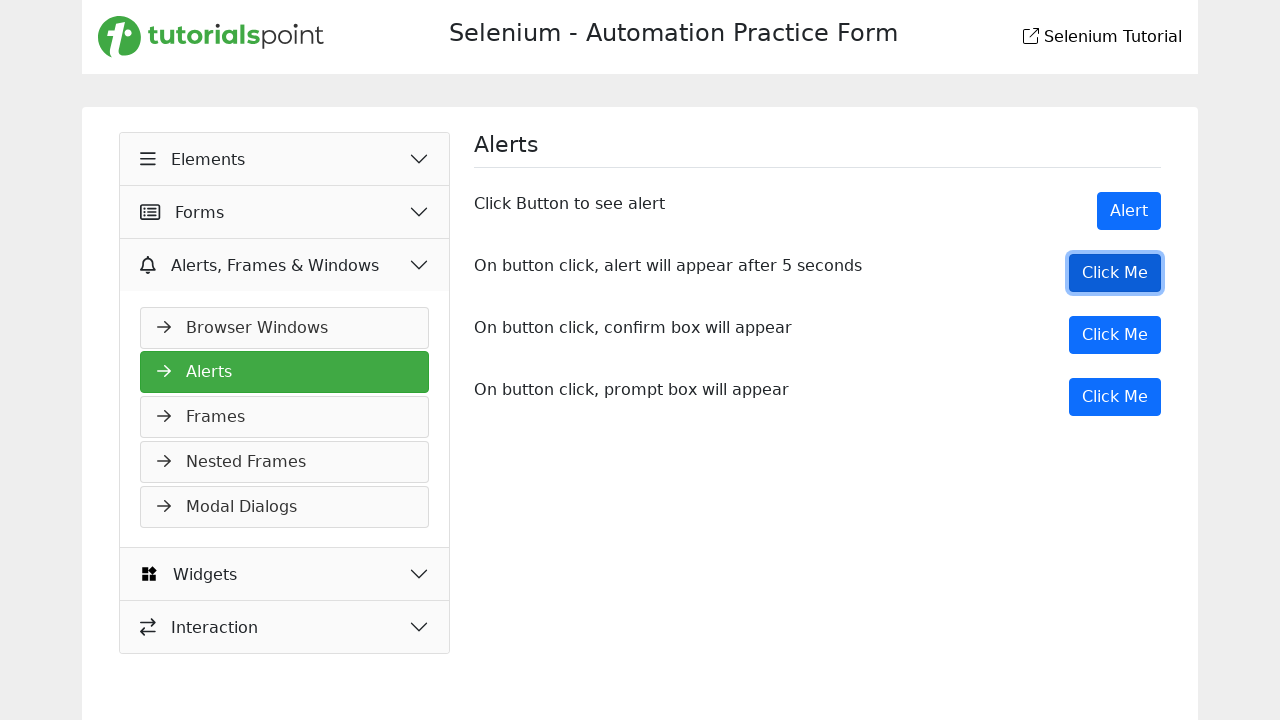